Tests that the "show" navigation link turns white when active/clicked

Starting URL: https://news.ycombinator.com/news

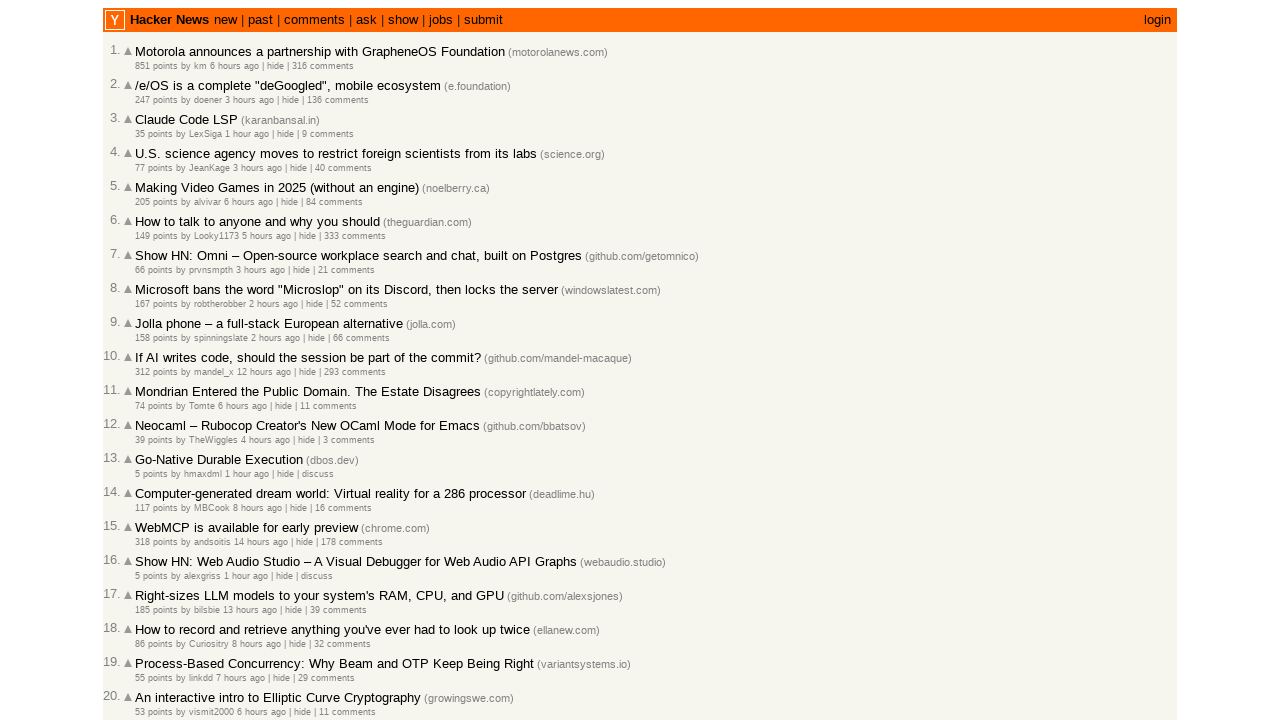

Located the 'show' navigation link
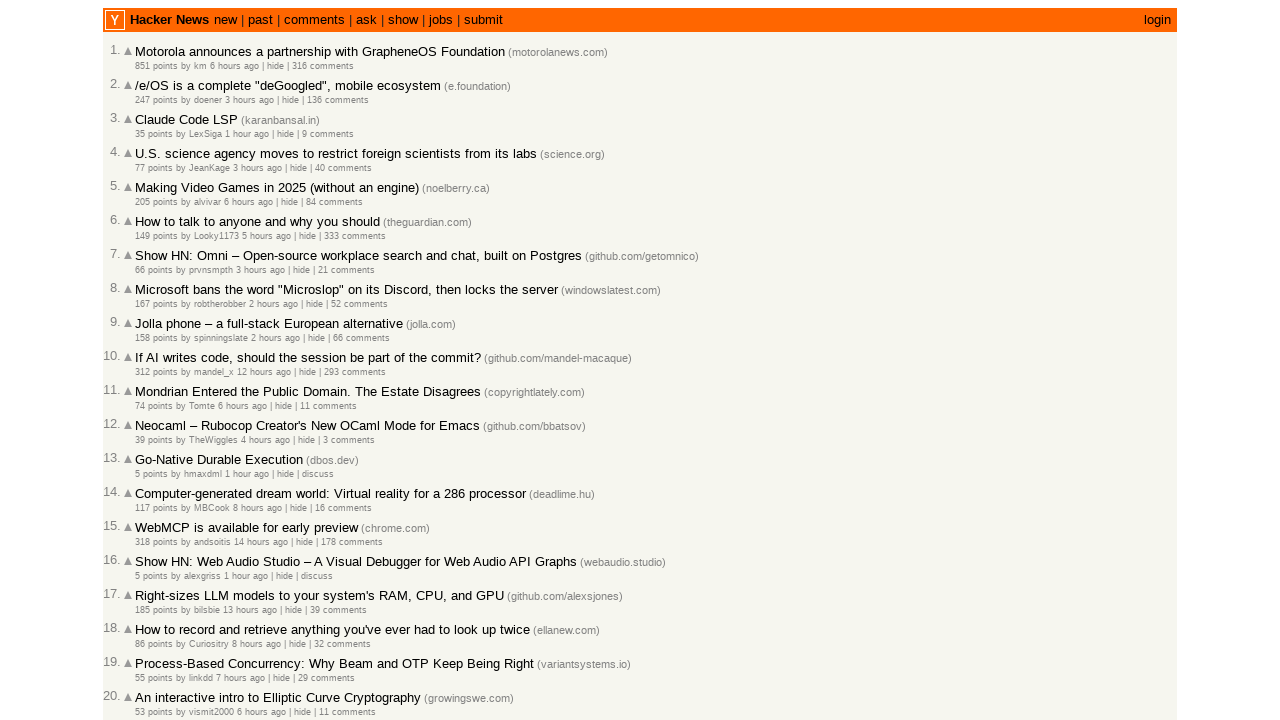

Evaluated initial color of show link
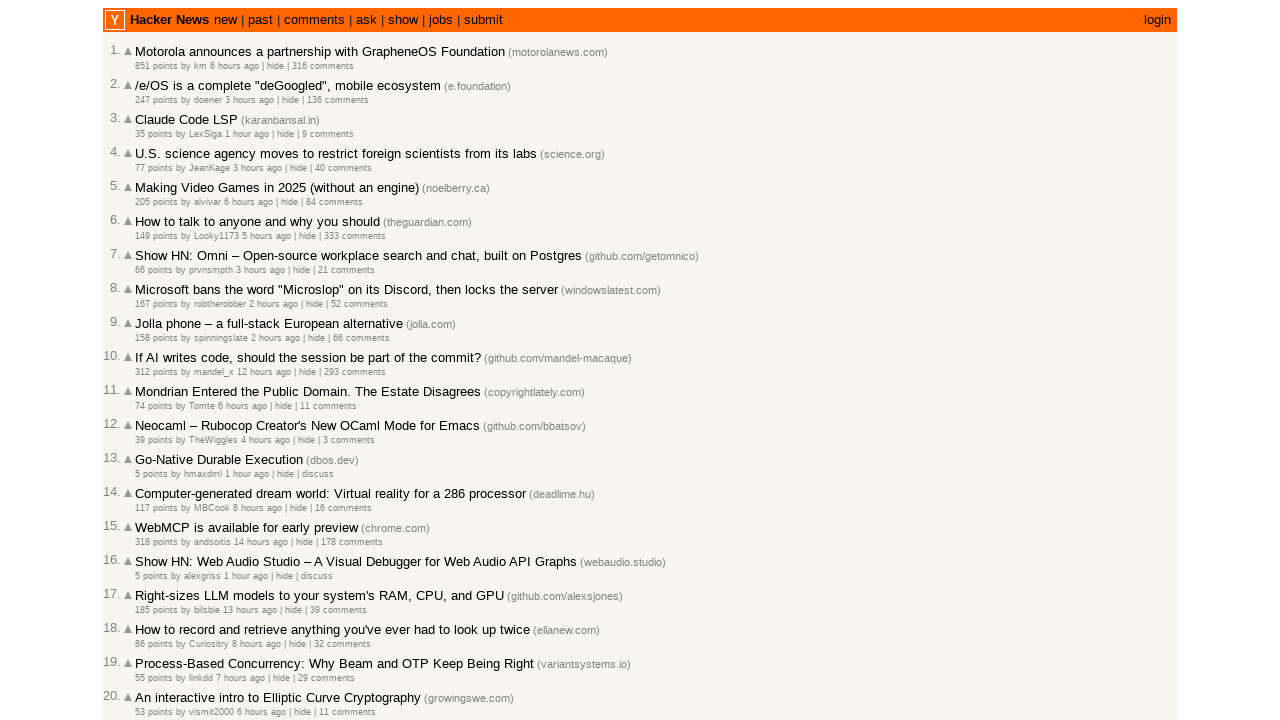

Verified show link is initially black
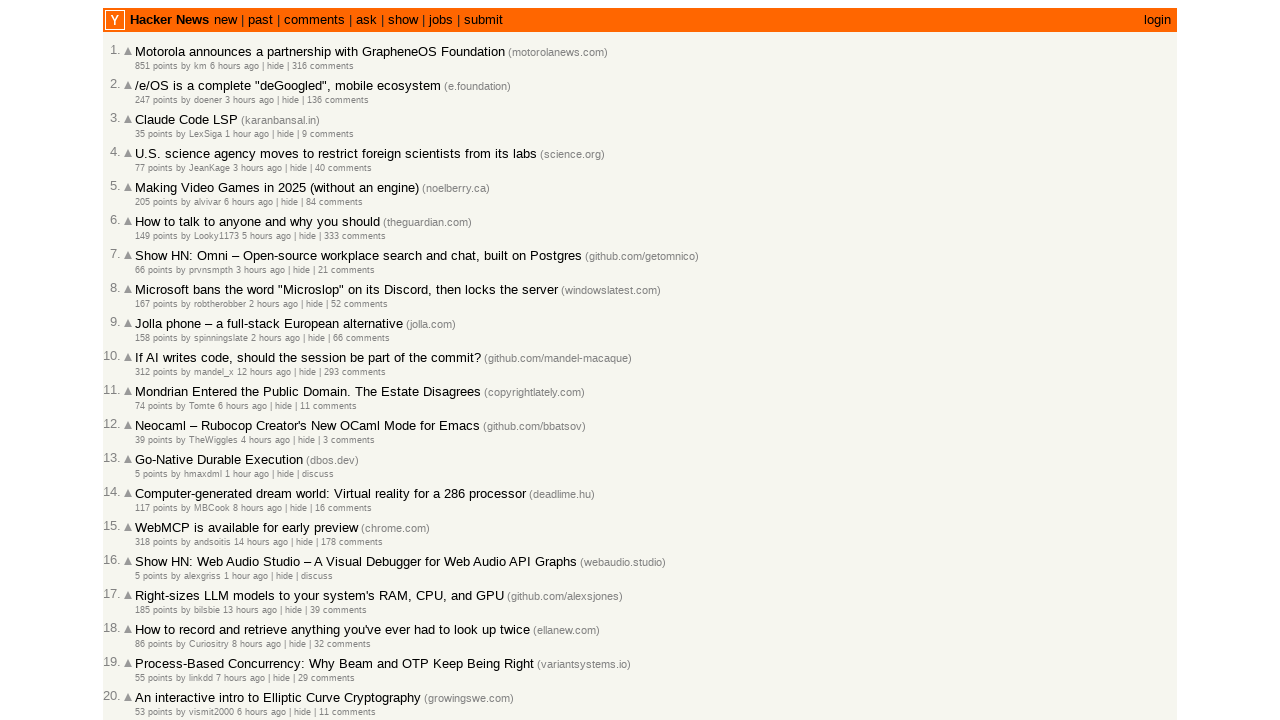

Clicked the show link at (403, 20) on a[href="show"]:has-text("show")
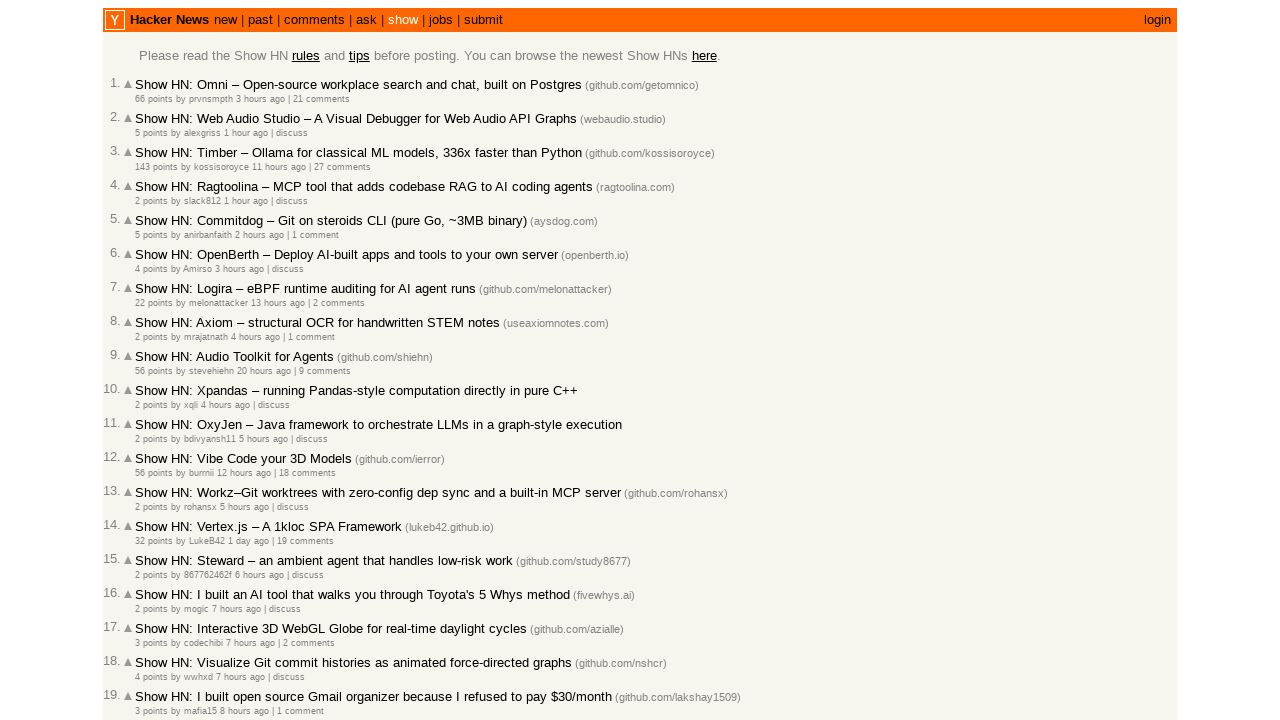

Waited for page to load
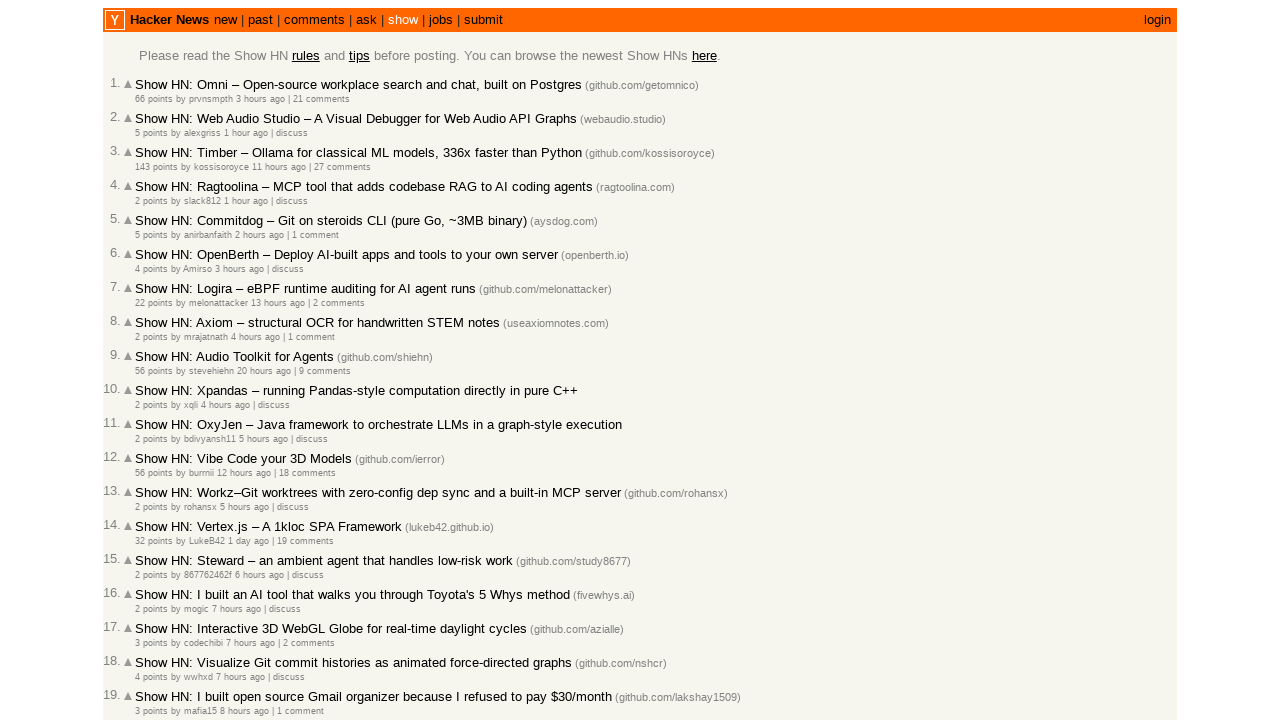

Evaluated color of show link after navigation
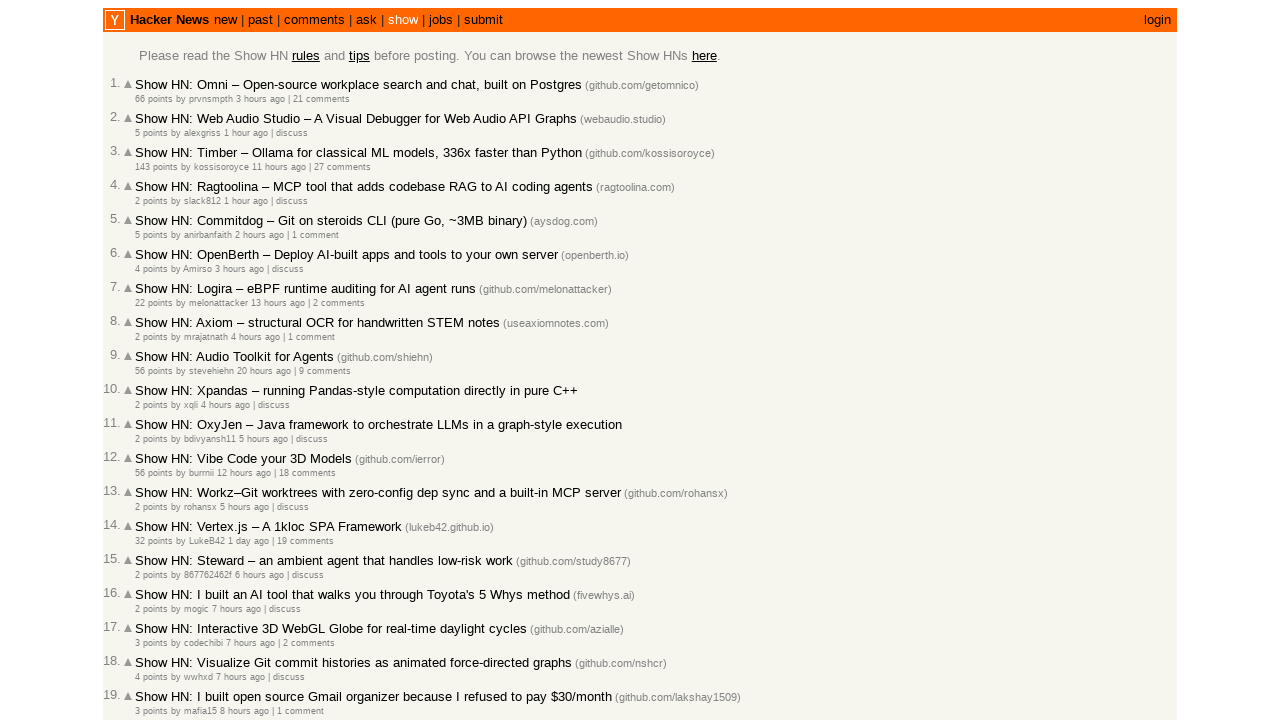

Verified show link is white when active
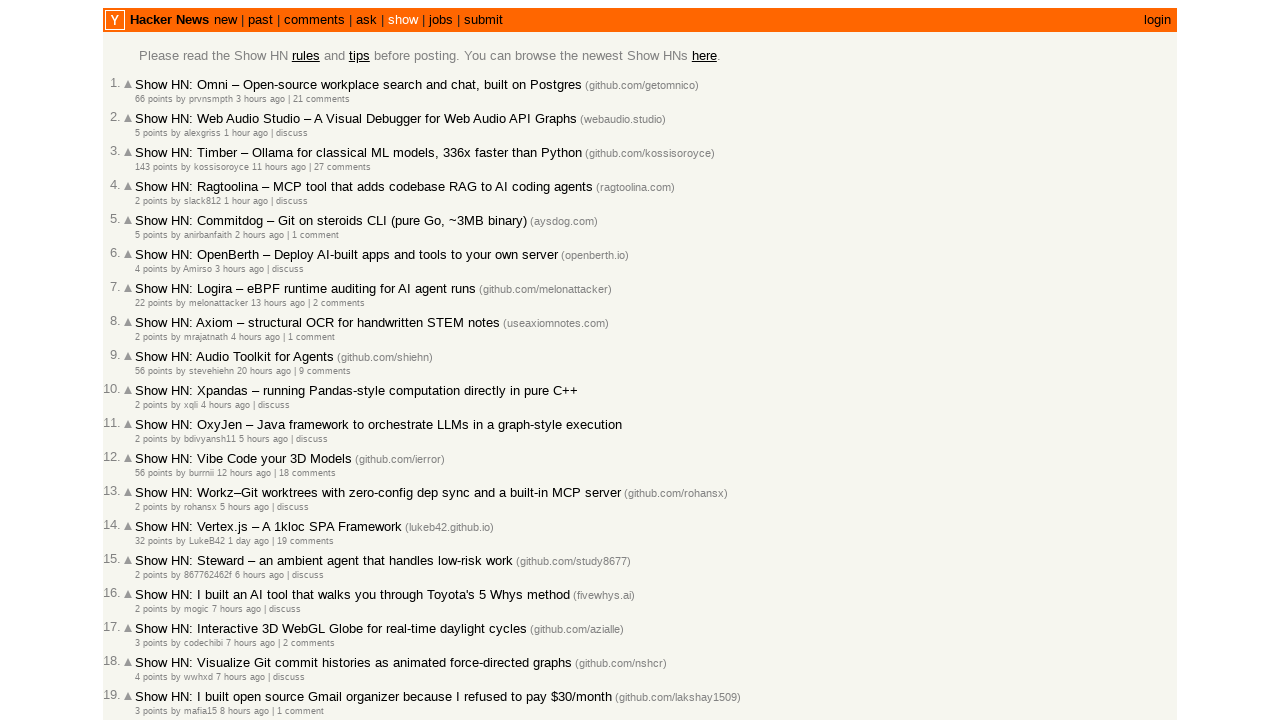

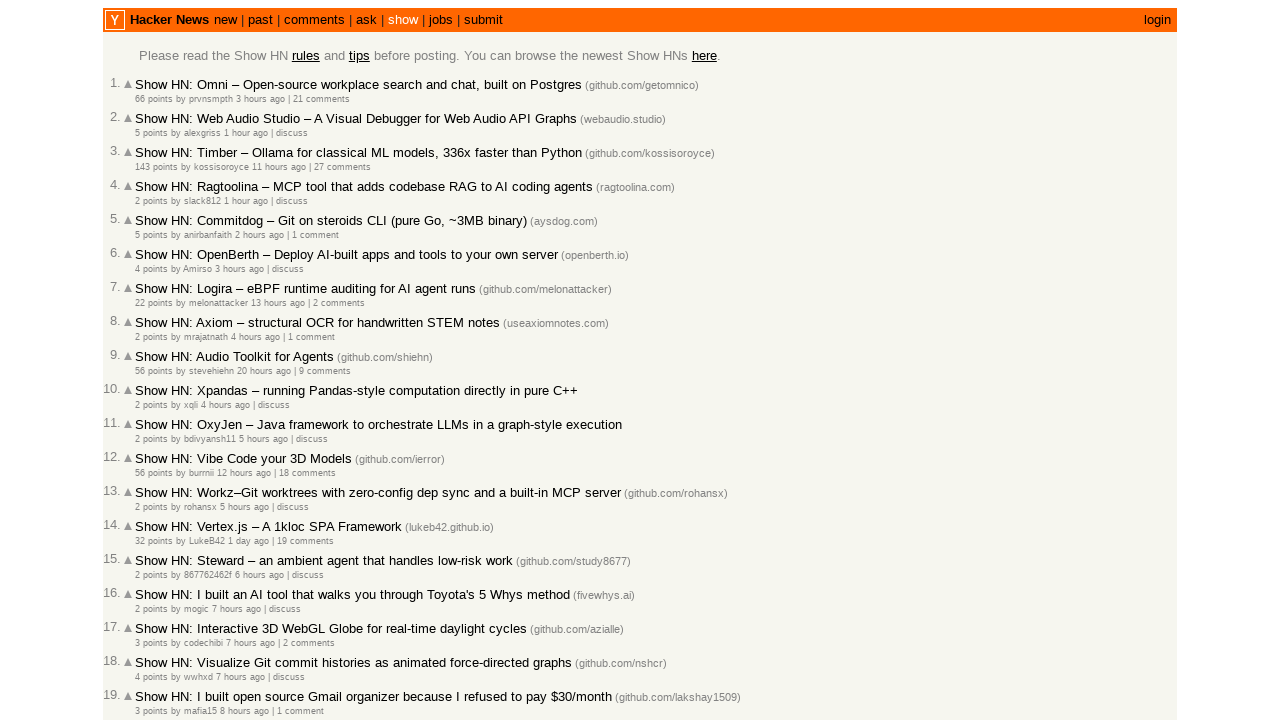